Tests that the browser back button works correctly with routing filters

Starting URL: https://demo.playwright.dev/todomvc

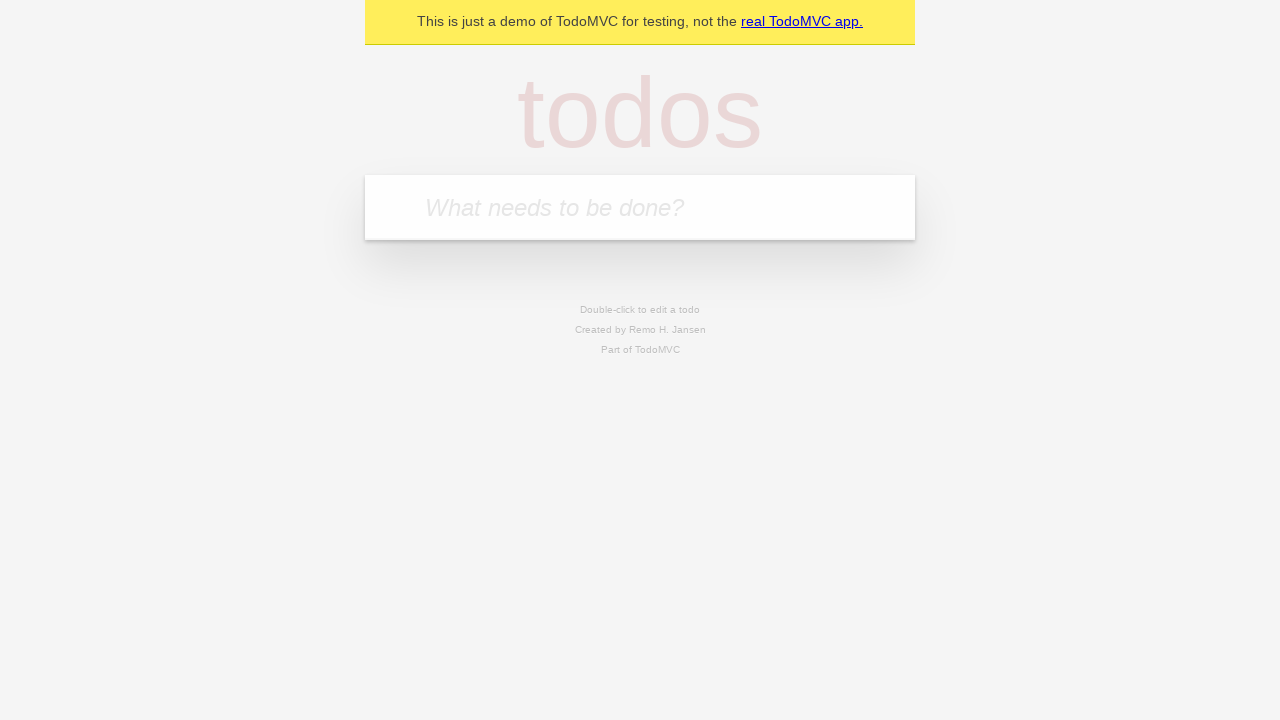

Filled todo input with 'buy some cheese' on internal:attr=[placeholder="What needs to be done?"i]
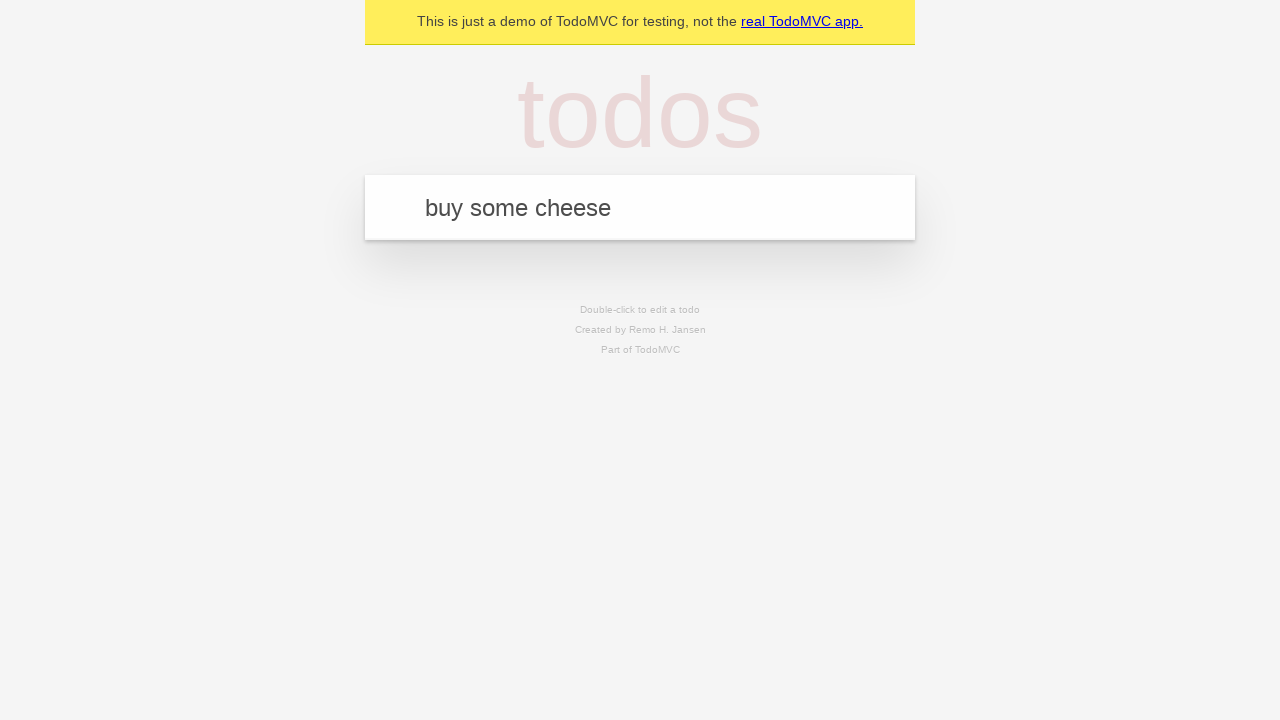

Pressed Enter to create todo 'buy some cheese' on internal:attr=[placeholder="What needs to be done?"i]
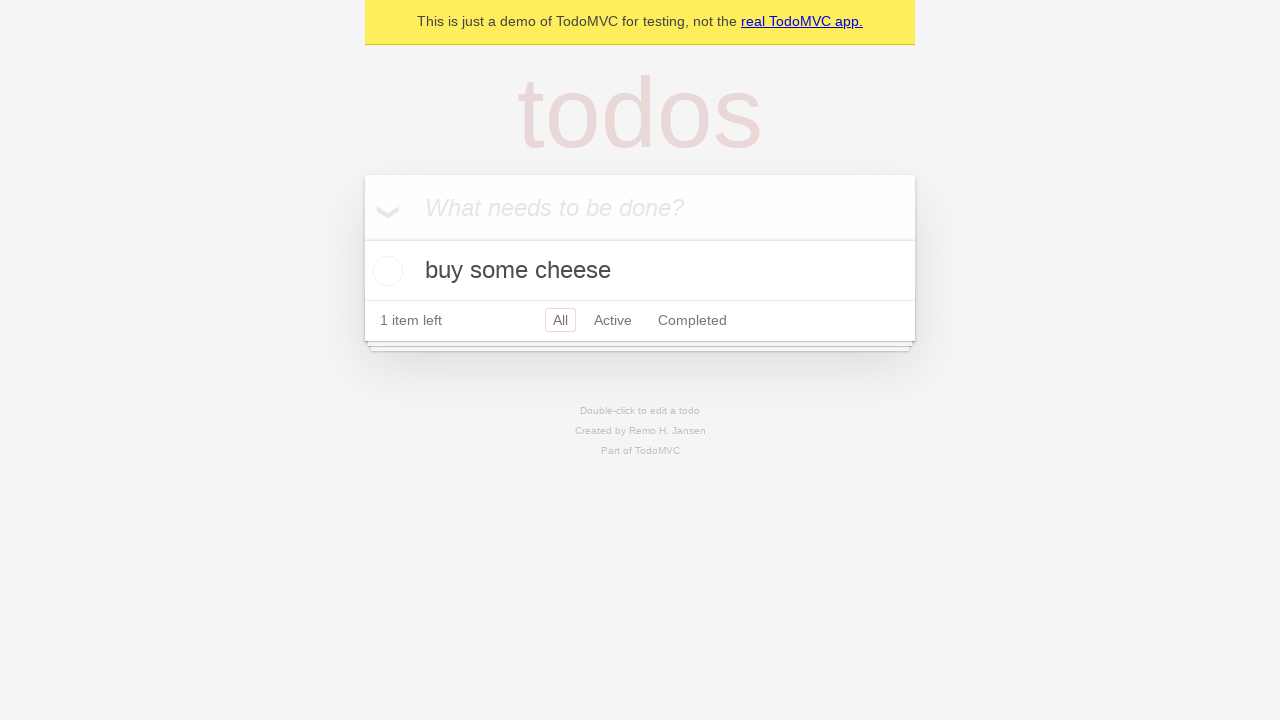

Filled todo input with 'feed the cat' on internal:attr=[placeholder="What needs to be done?"i]
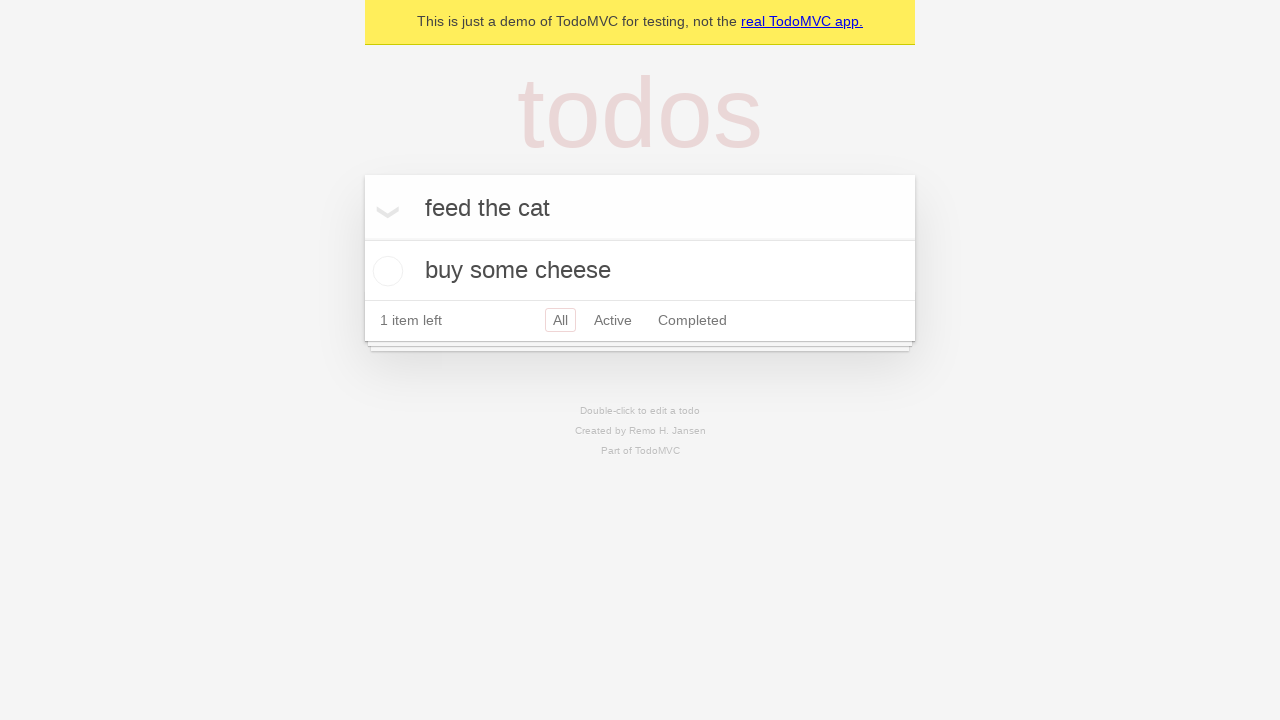

Pressed Enter to create todo 'feed the cat' on internal:attr=[placeholder="What needs to be done?"i]
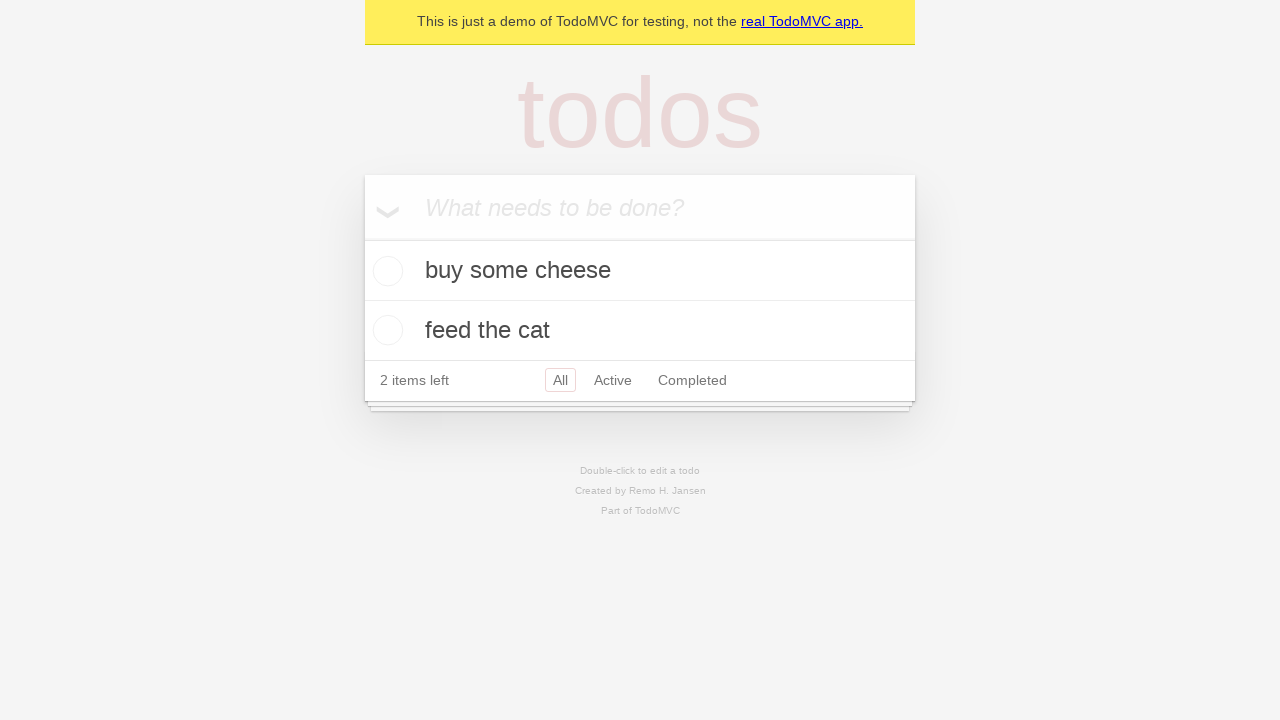

Filled todo input with 'book a doctors appointment' on internal:attr=[placeholder="What needs to be done?"i]
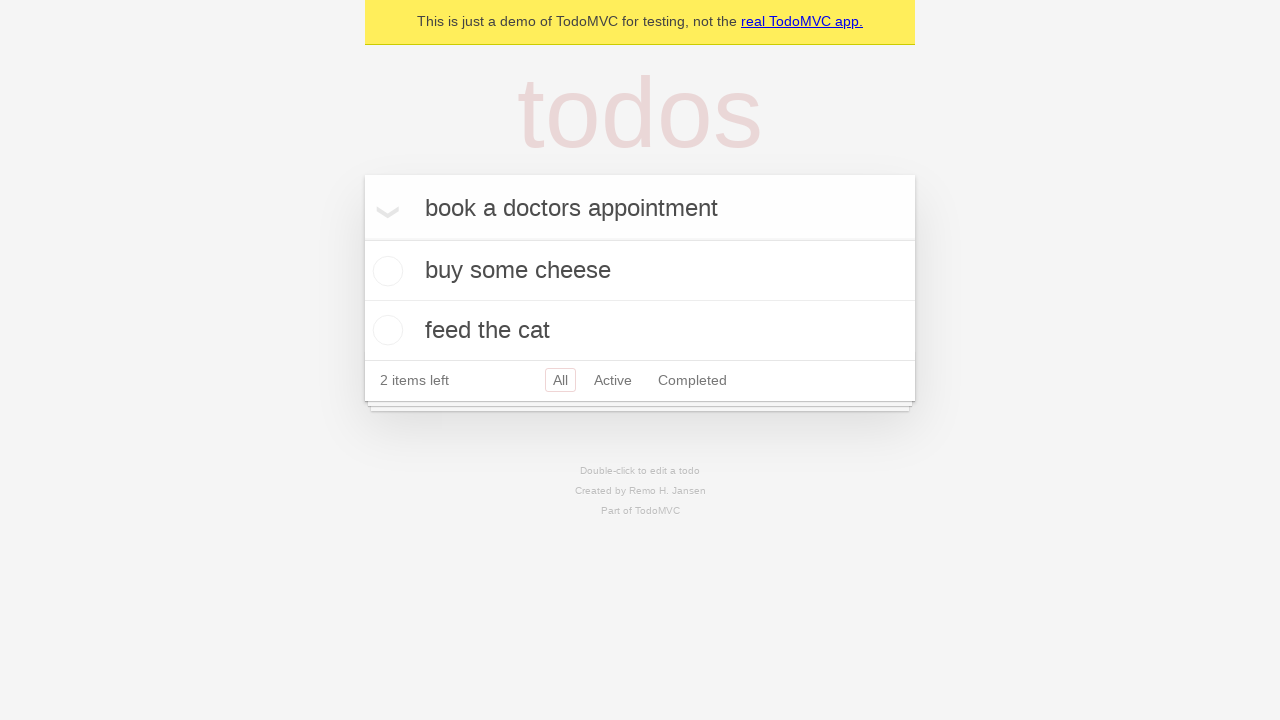

Pressed Enter to create todo 'book a doctors appointment' on internal:attr=[placeholder="What needs to be done?"i]
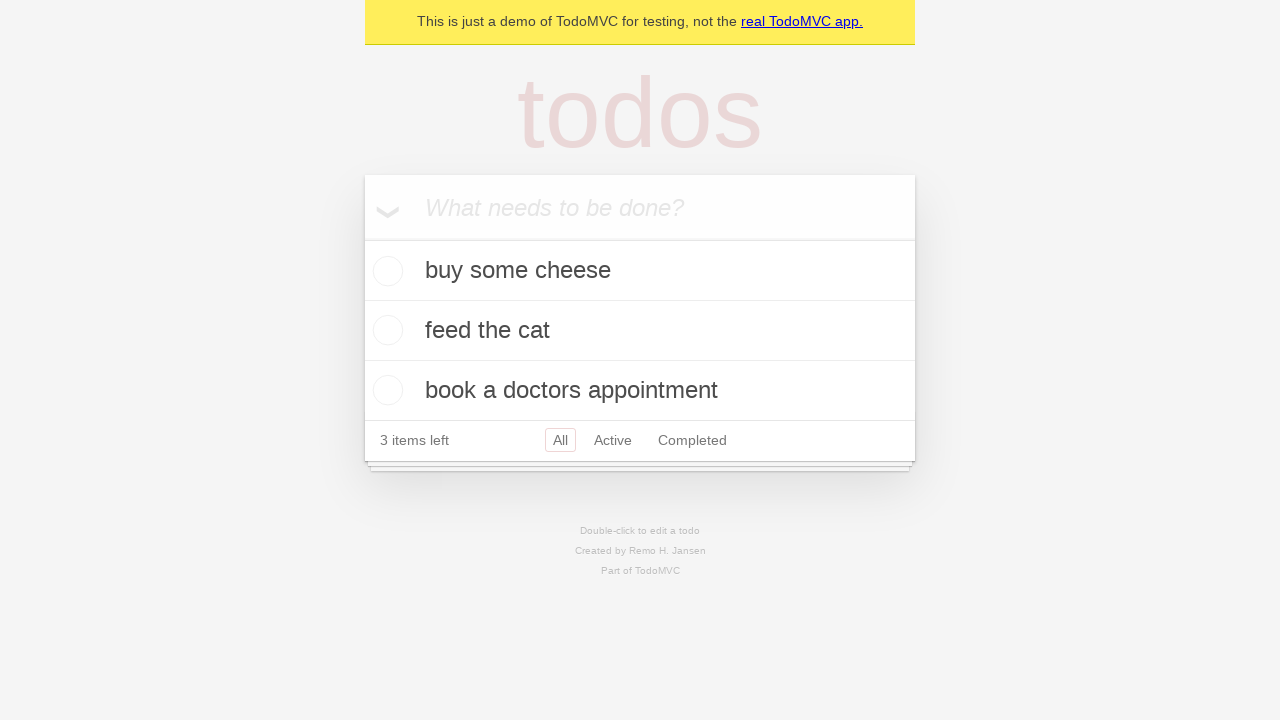

Checked the second todo item as completed at (385, 330) on internal:testid=[data-testid="todo-item"s] >> nth=1 >> internal:role=checkbox
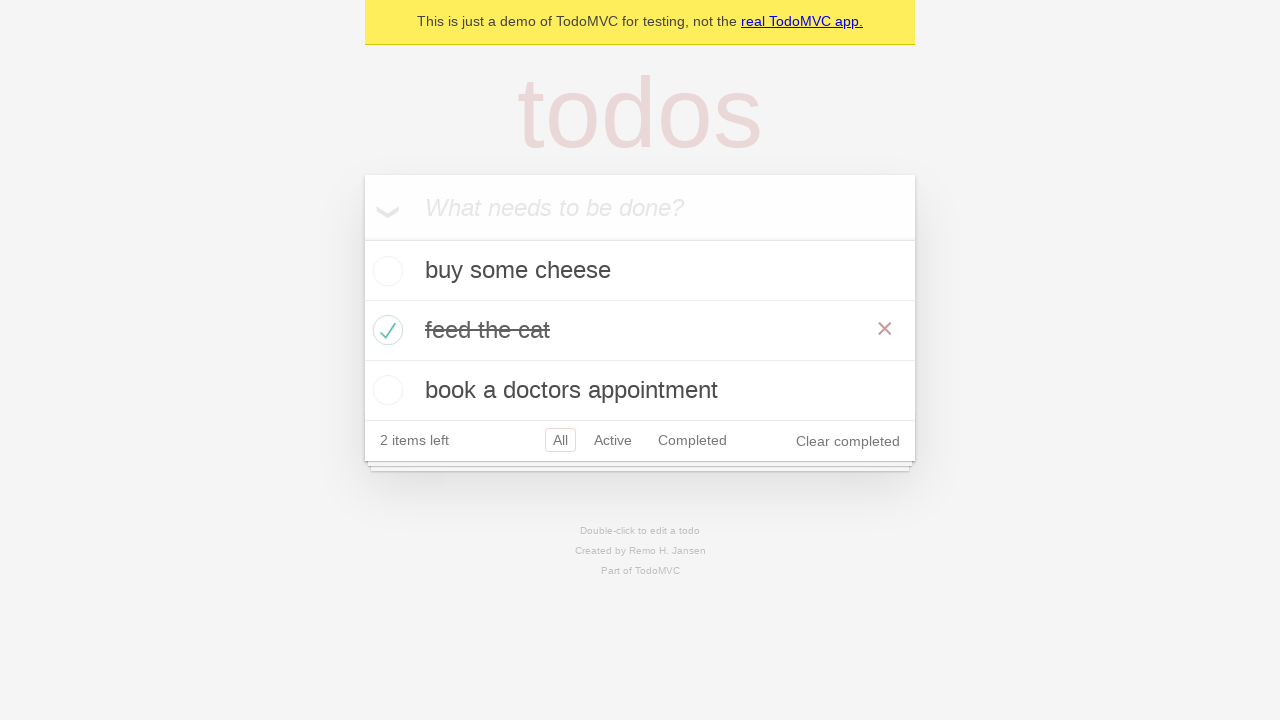

Clicked 'All' filter link at (560, 440) on internal:role=link[name="All"i]
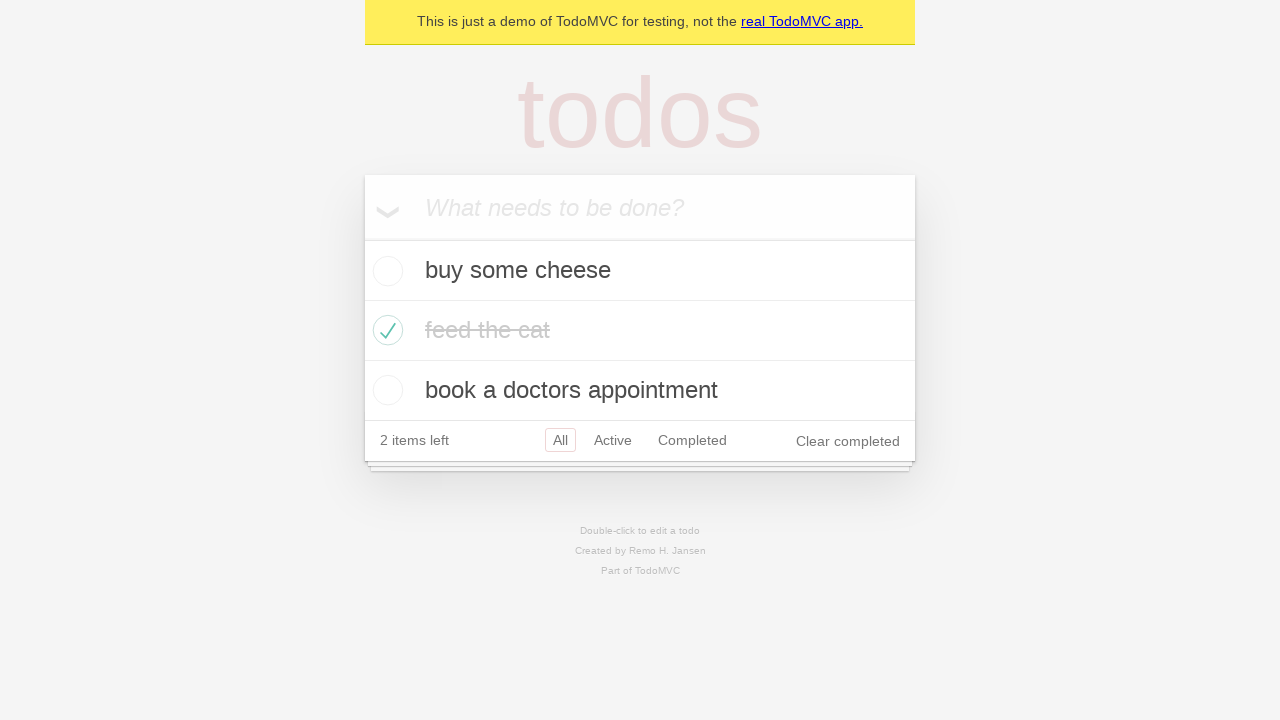

Clicked 'Active' filter link at (613, 440) on internal:role=link[name="Active"i]
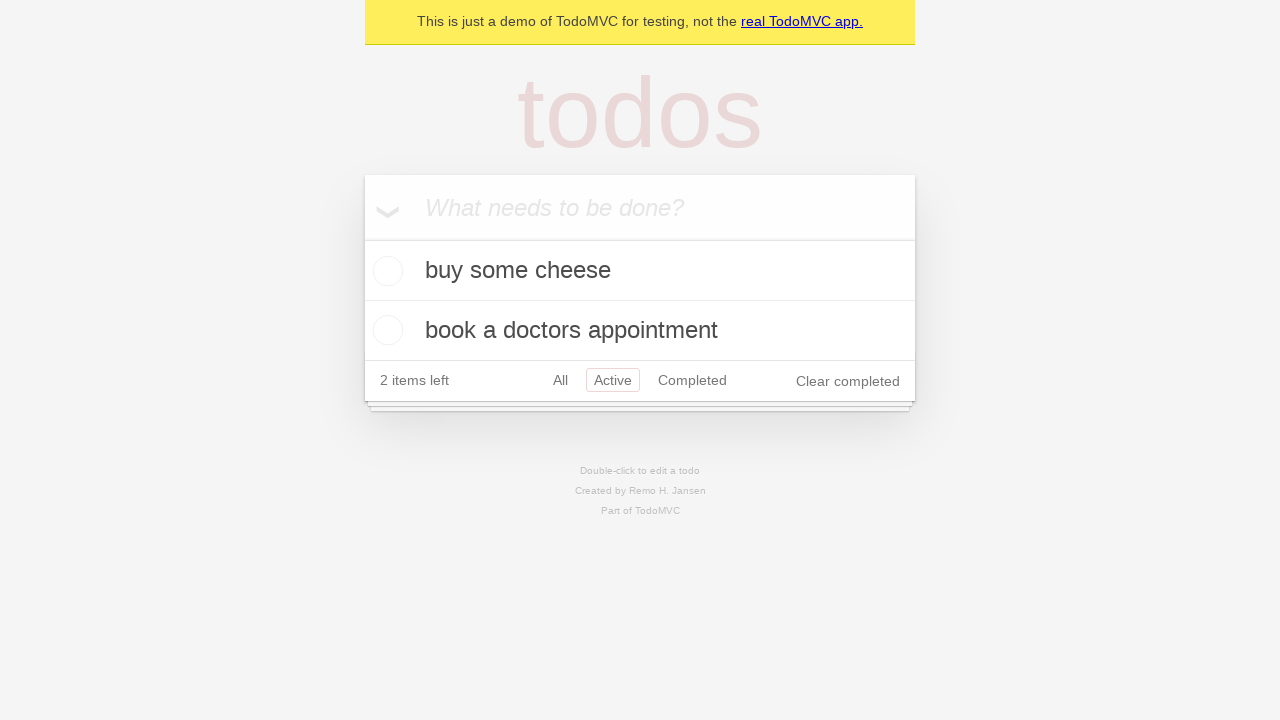

Clicked 'Completed' filter link at (692, 380) on internal:role=link[name="Completed"i]
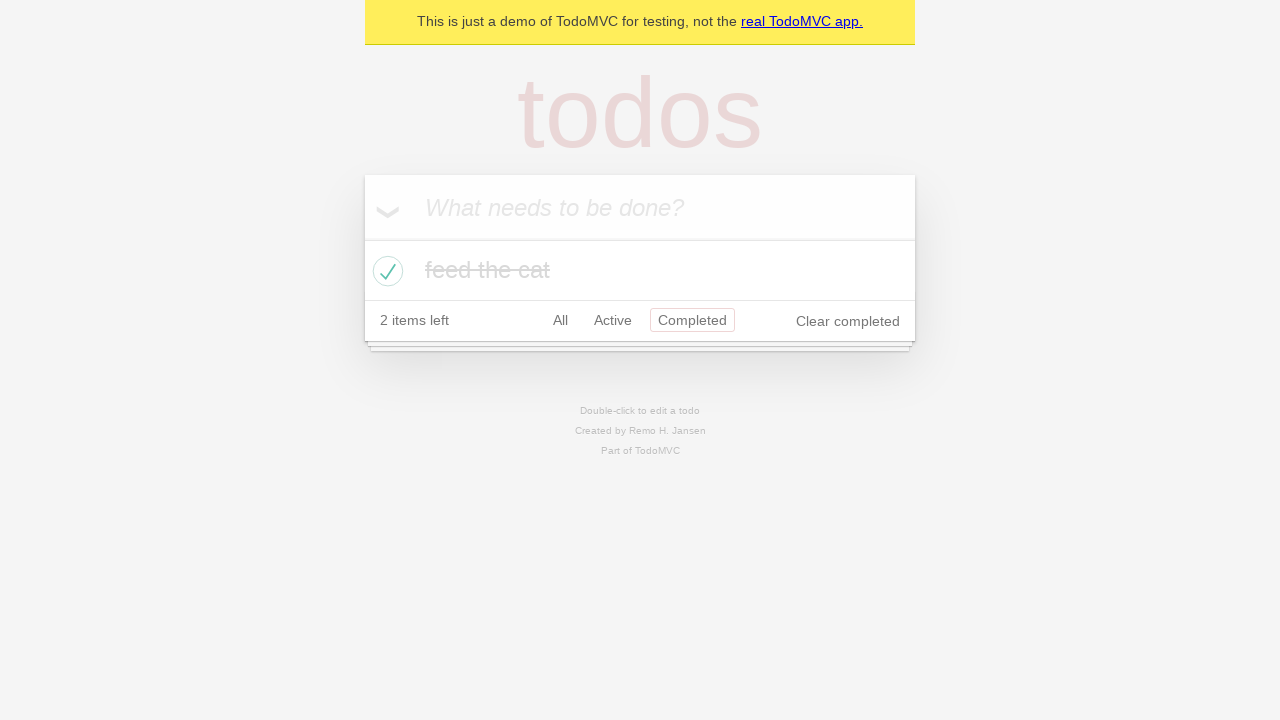

Navigated back to 'Active' filter using browser back button
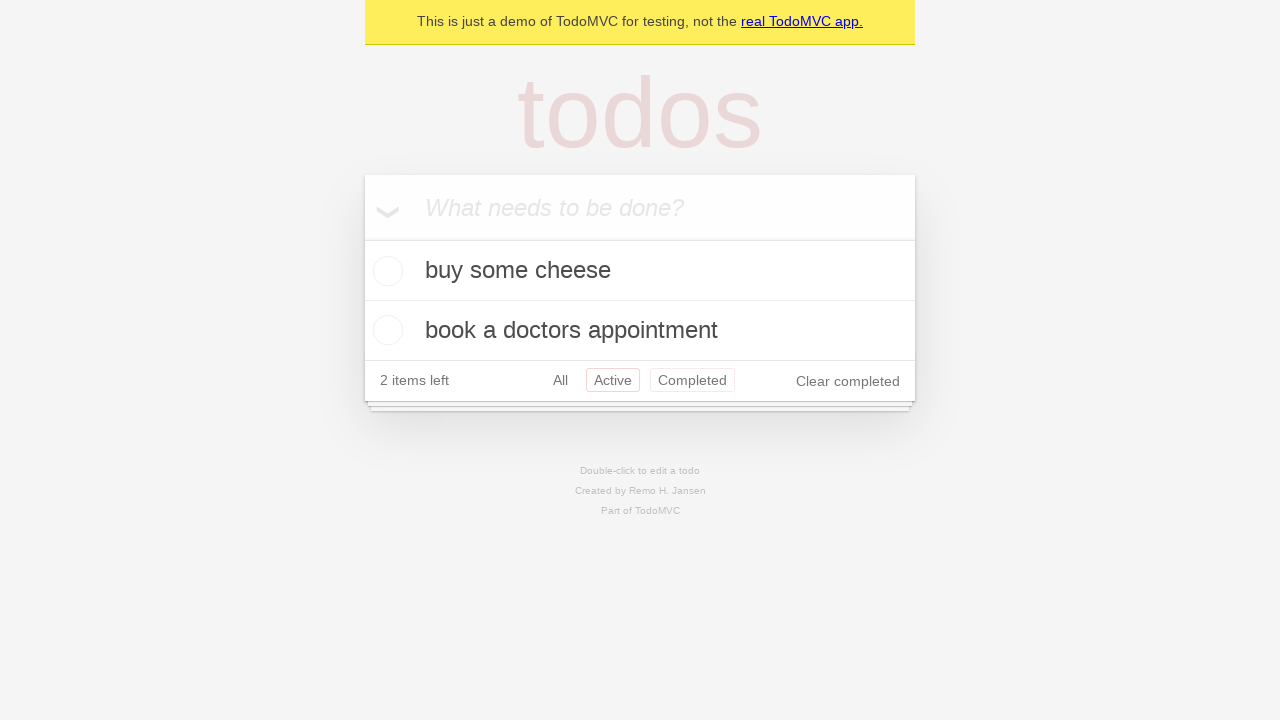

Navigated back to 'All' filter using browser back button
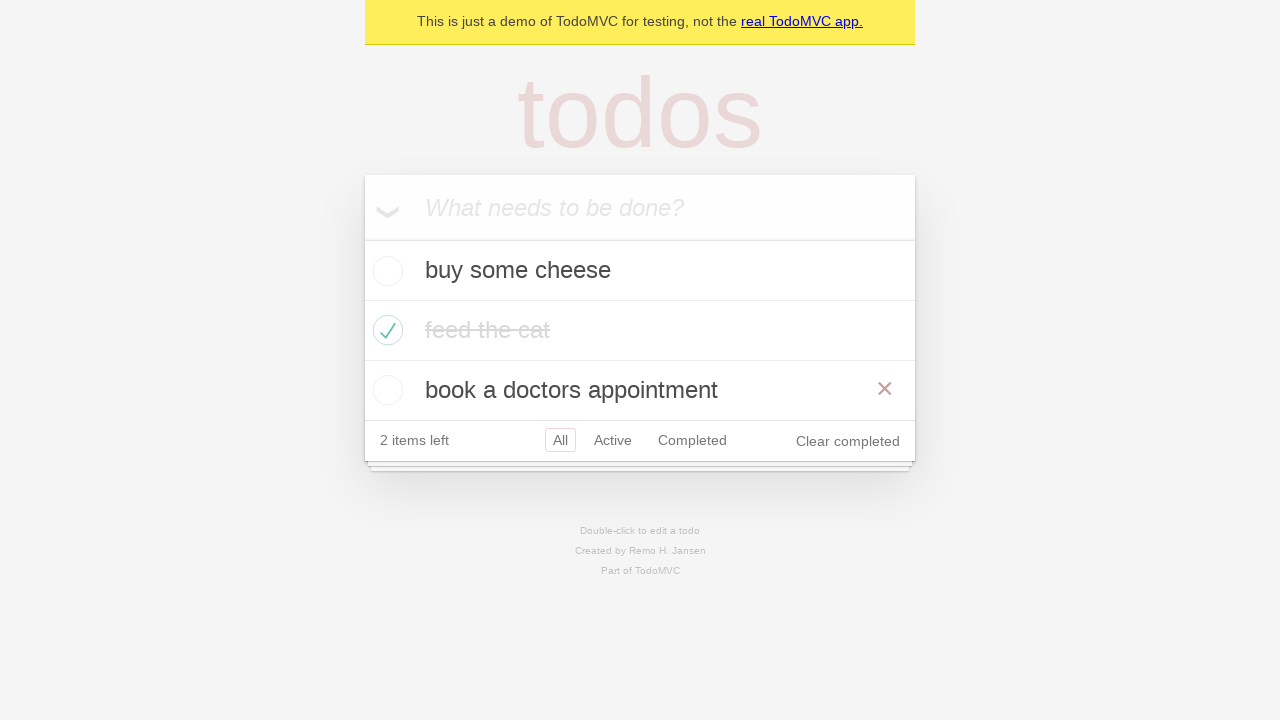

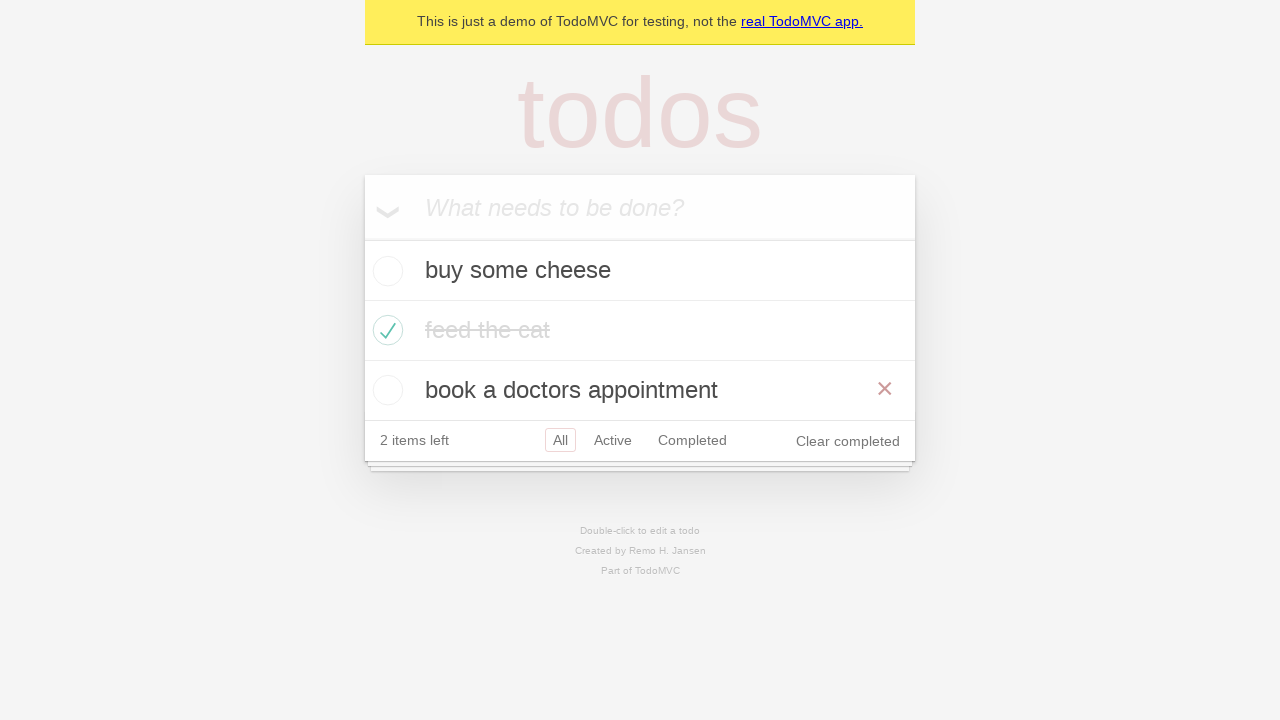